Verifies that the VWO login page loads correctly by checking that the page title matches "Login - VWO"

Starting URL: https://vwo.com/login

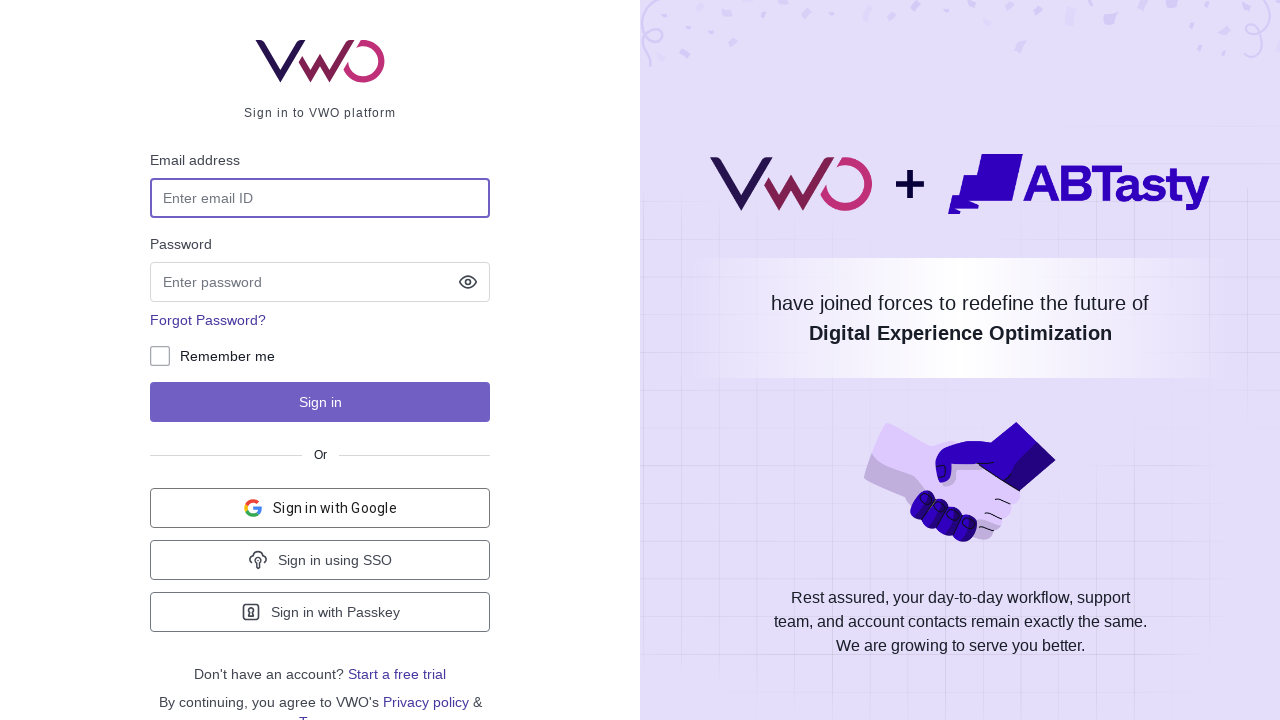

Navigated to VWO login page at https://vwo.com/login
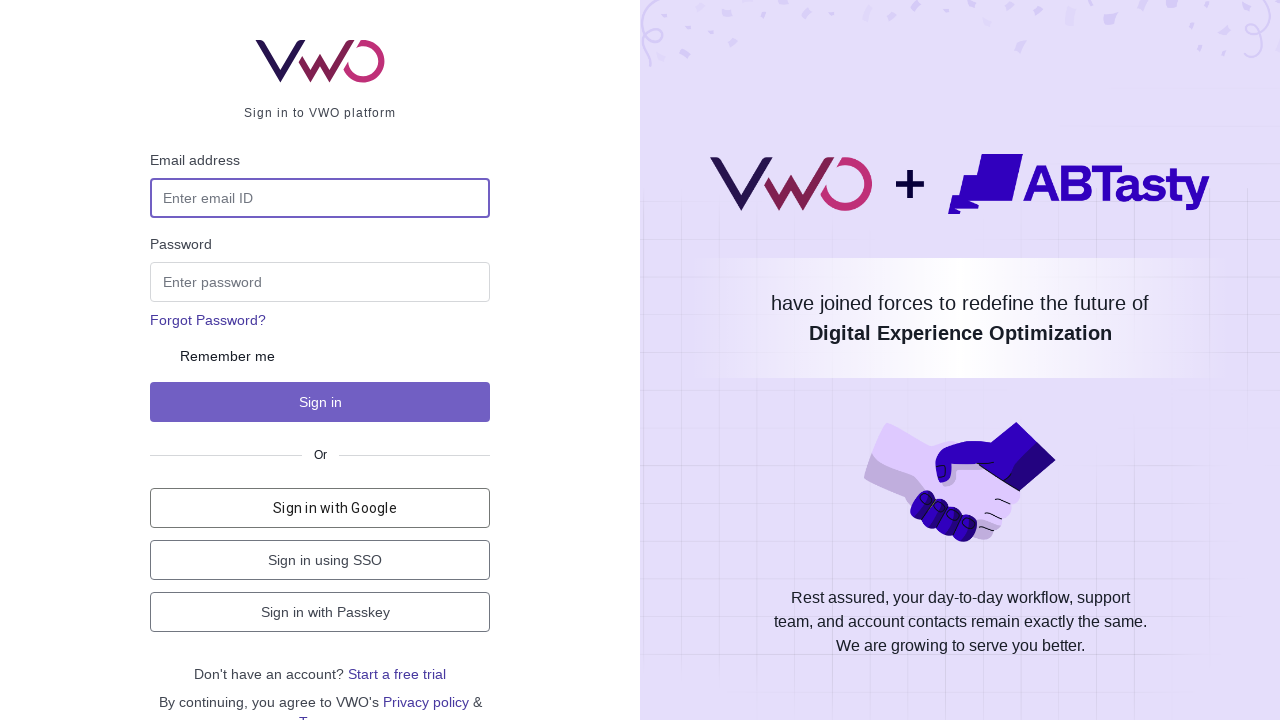

Verified page title matches 'Login - VWO'
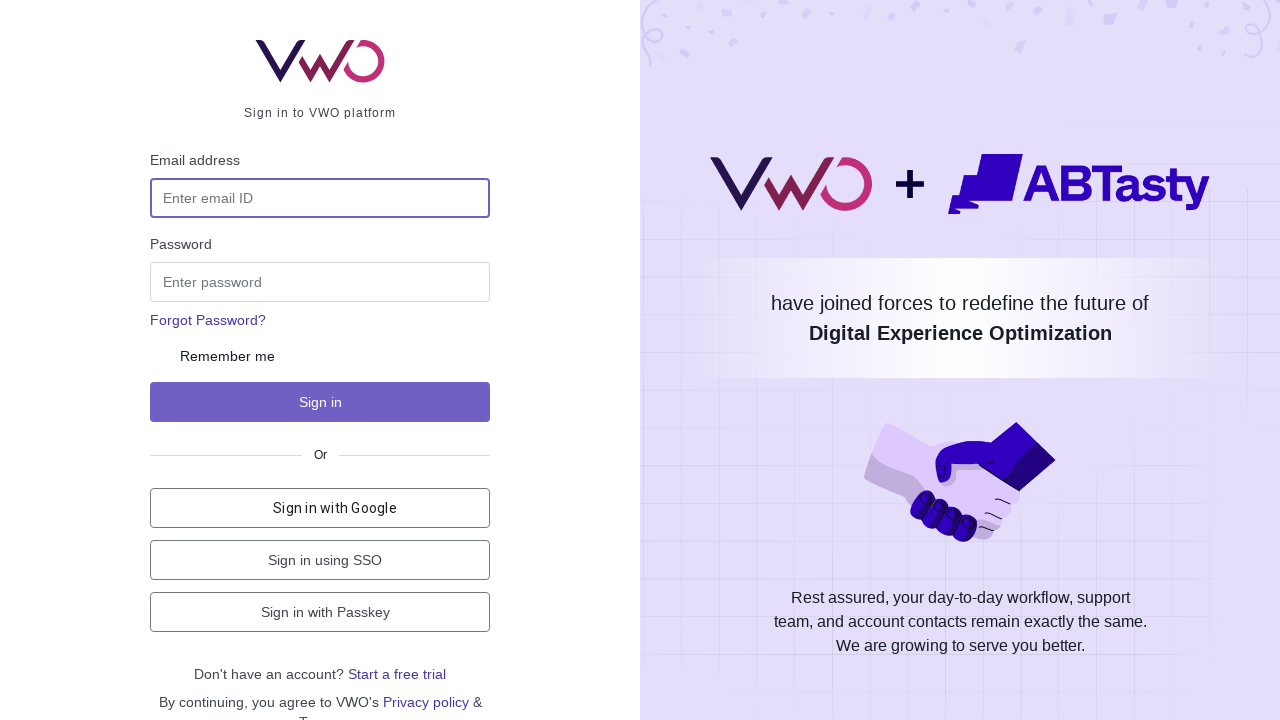

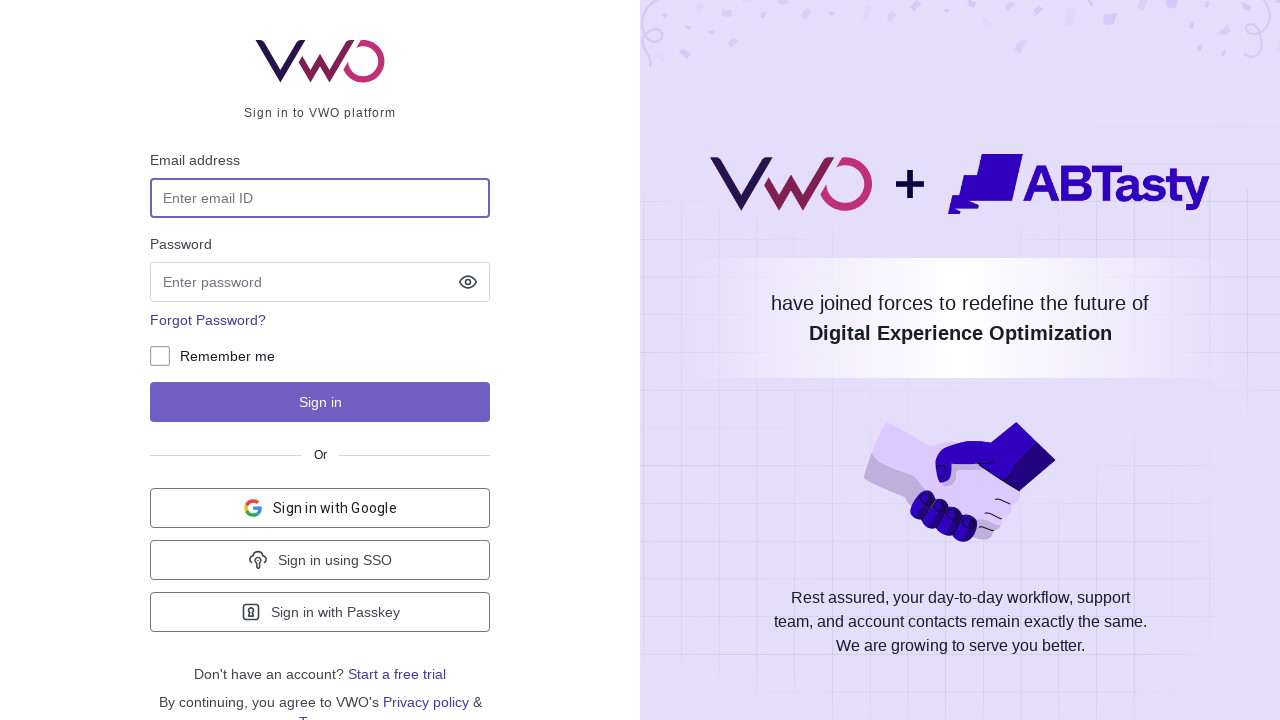